Tests tooltip functionality by hovering over an age input field within an iframe and verifying the tooltip text appears correctly

Starting URL: https://jqueryui.com/tooltip/

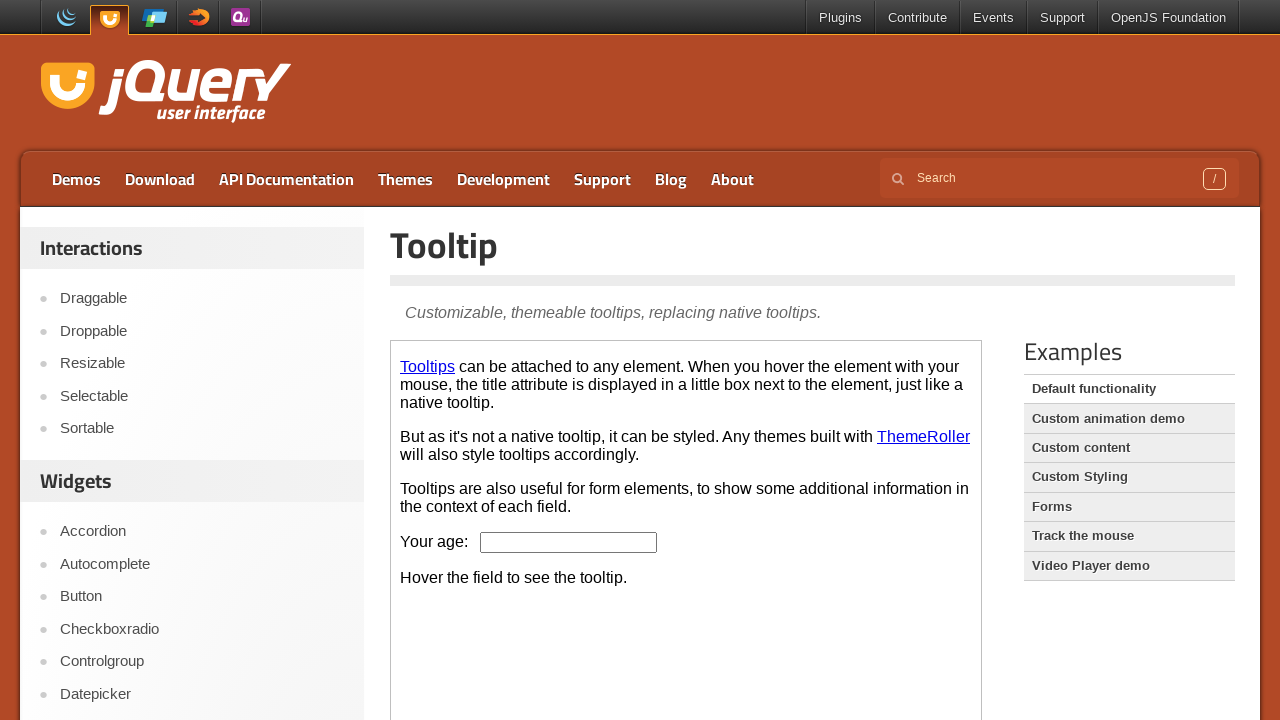

Located the demo iframe
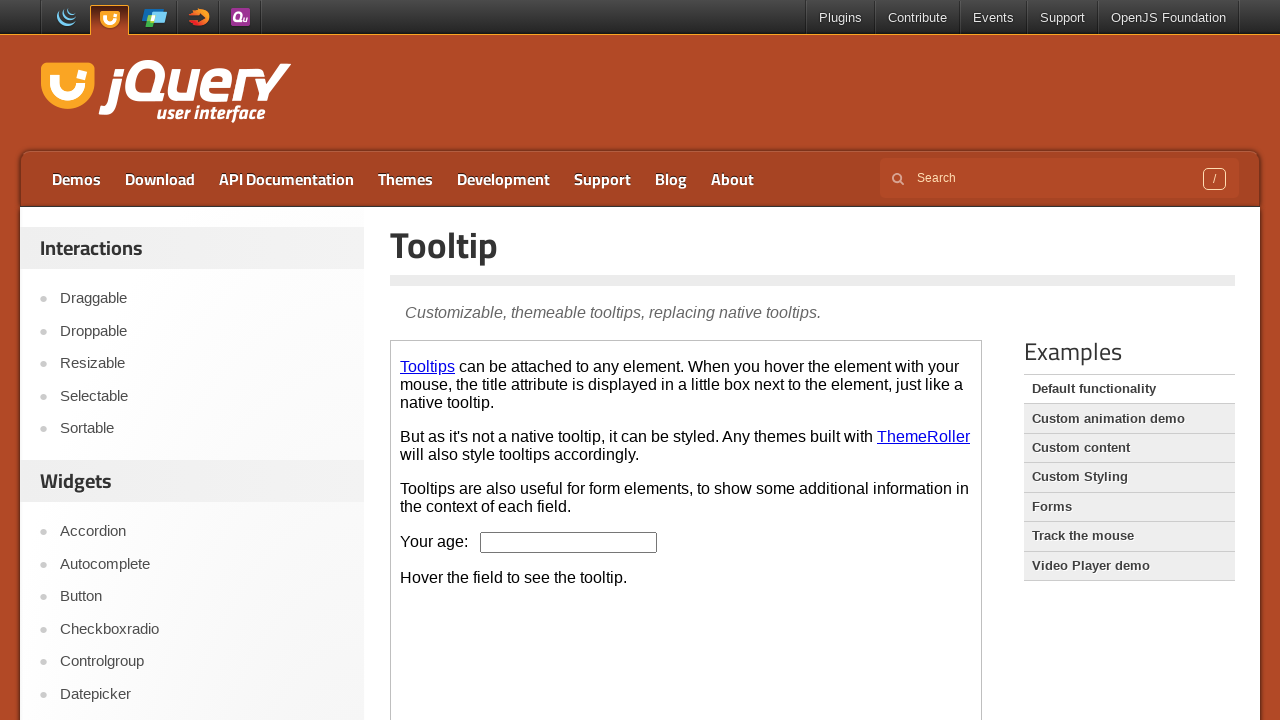

Hovered over the age input field to trigger tooltip at (569, 542) on iframe.demo-frame >> internal:control=enter-frame >> #age
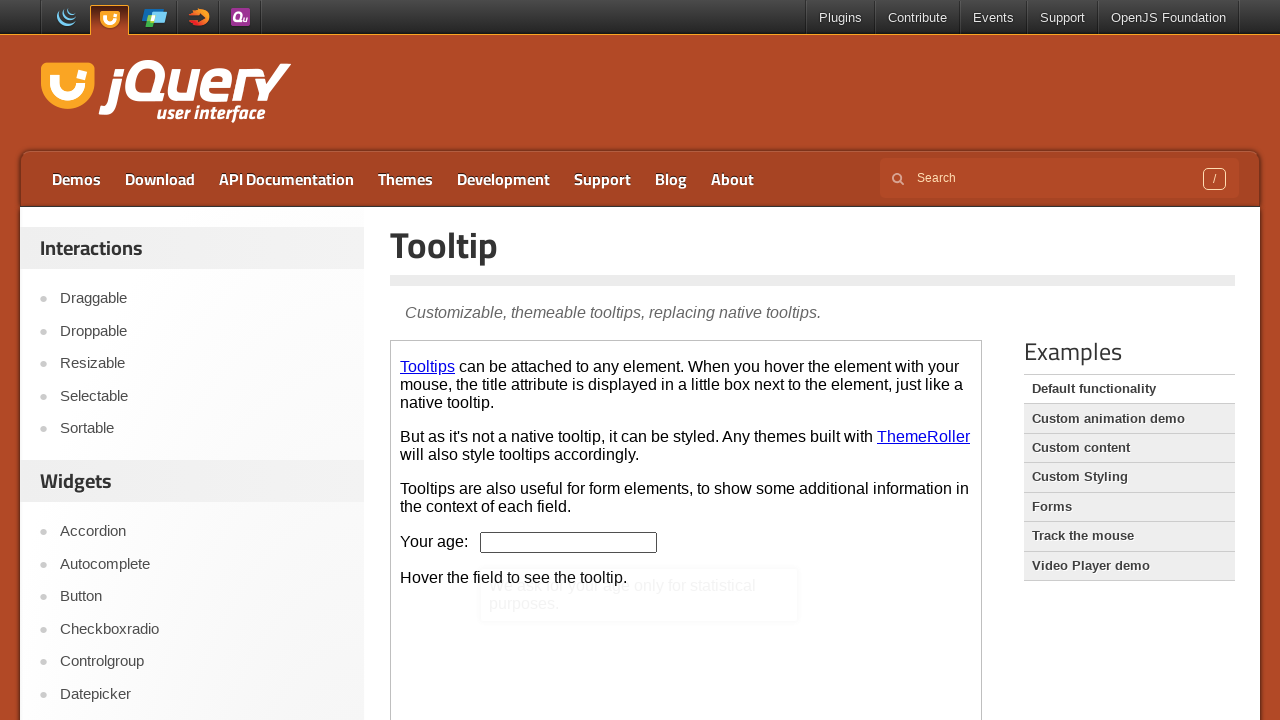

Tooltip element appeared and is ready
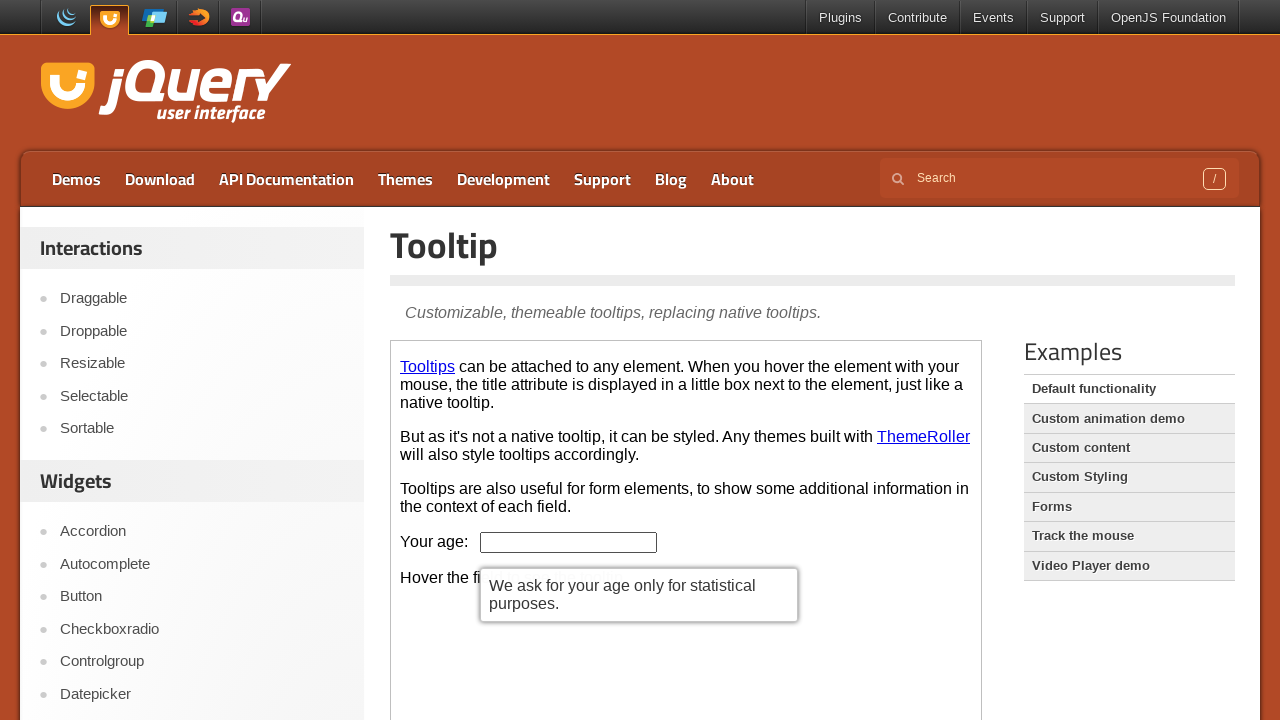

Verified tooltip text matches expected value: 'We ask for your age only for statistical purposes.'
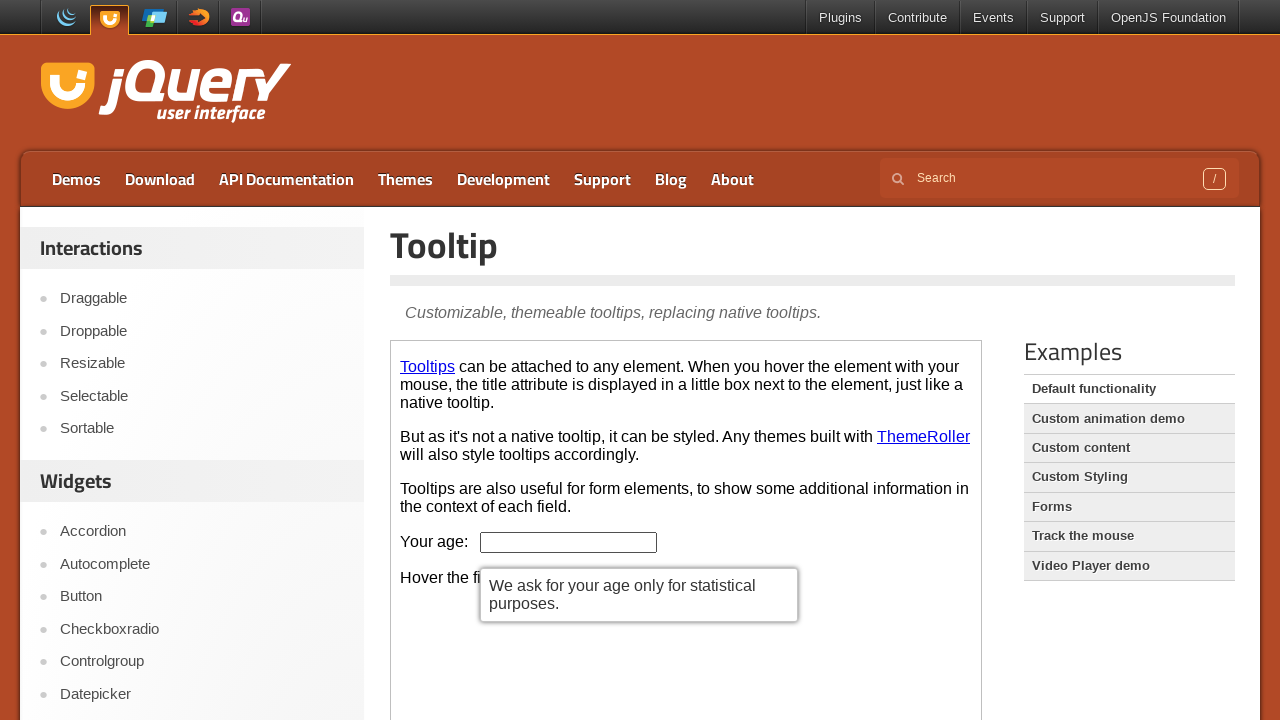

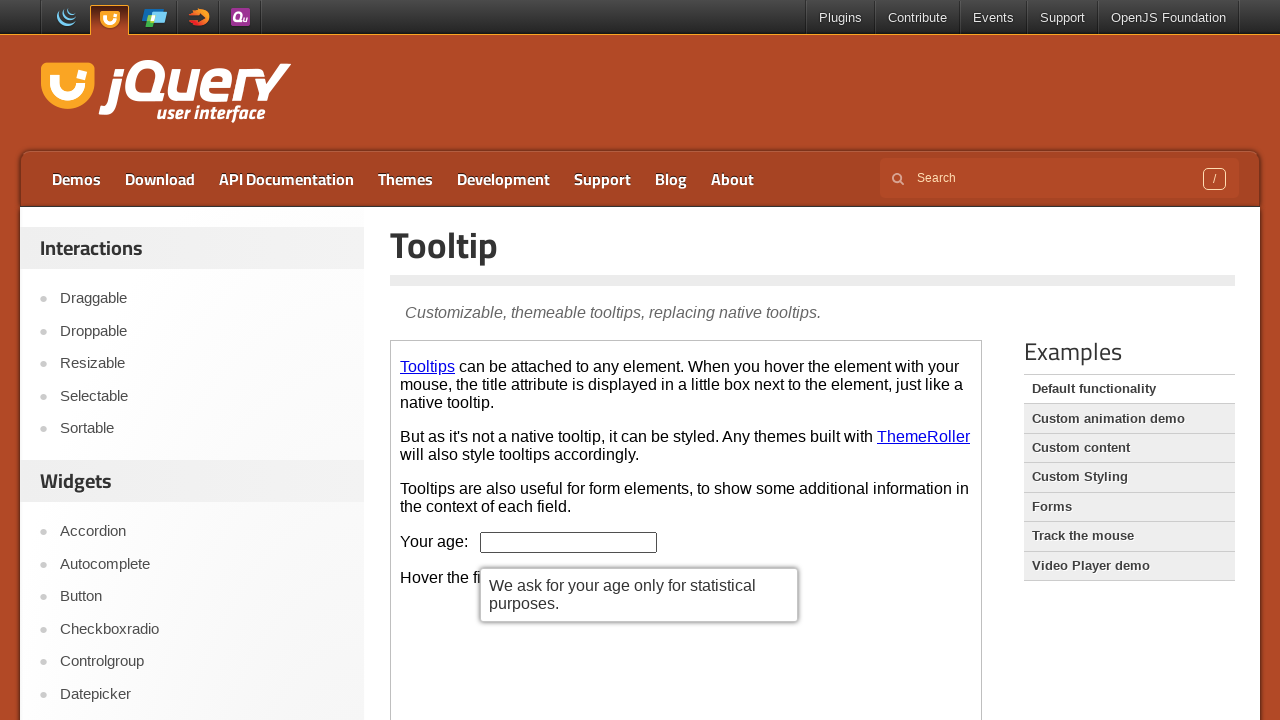